Tests a simple registration form by filling in first name, last name, email, and phone number fields, then submitting and handling the confirmation alert.

Starting URL: https://v1.training-support.net/selenium/simple-form

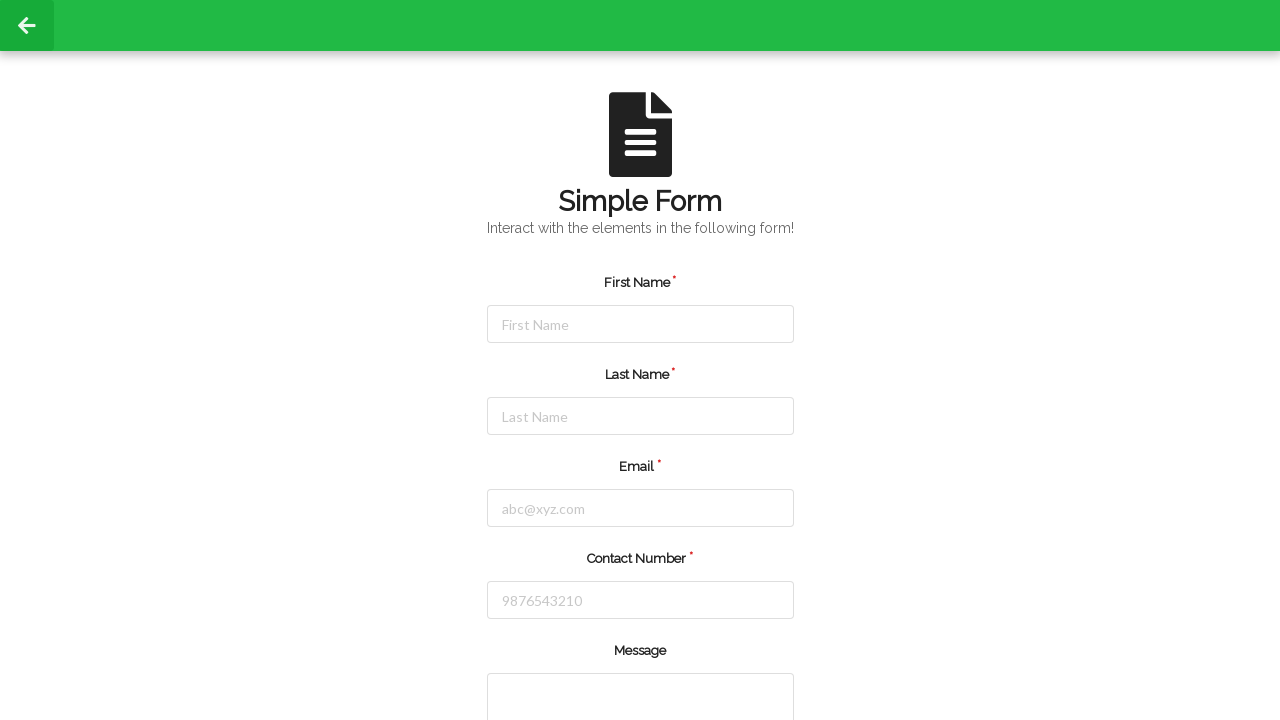

Filled first name field with 'Michael' on #firstName
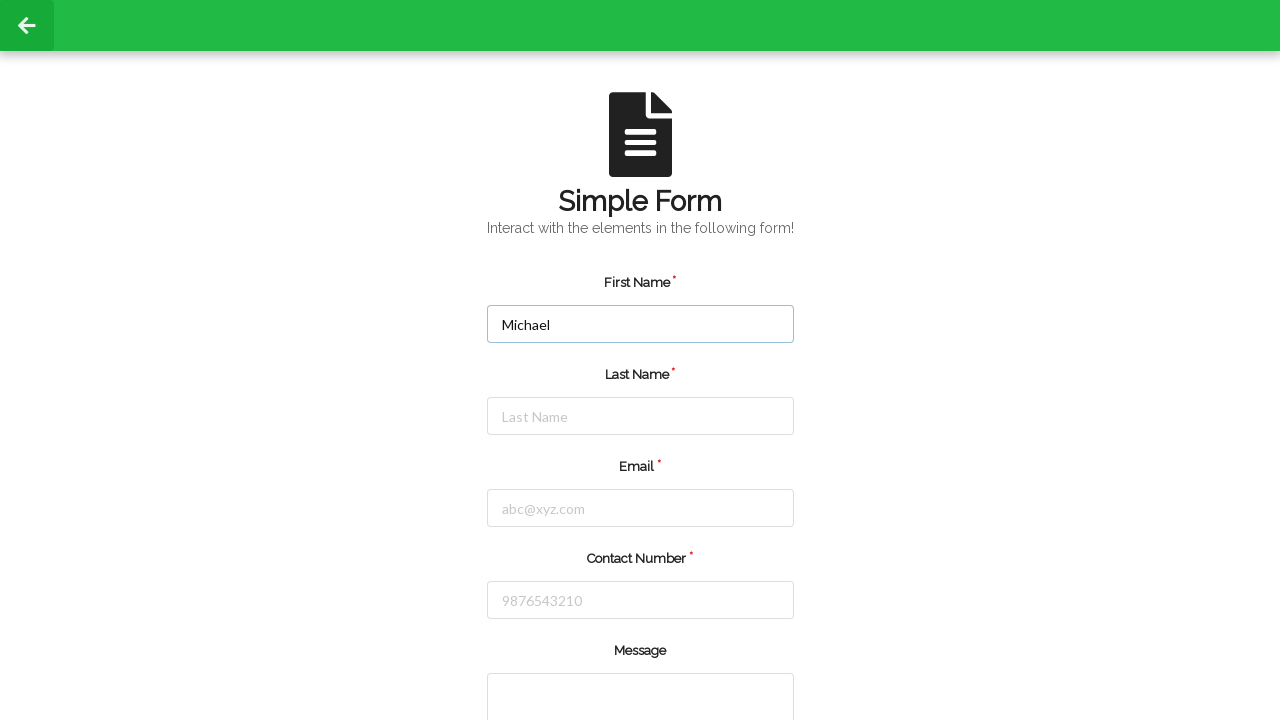

Filled last name field with 'Johnson' on #lastName
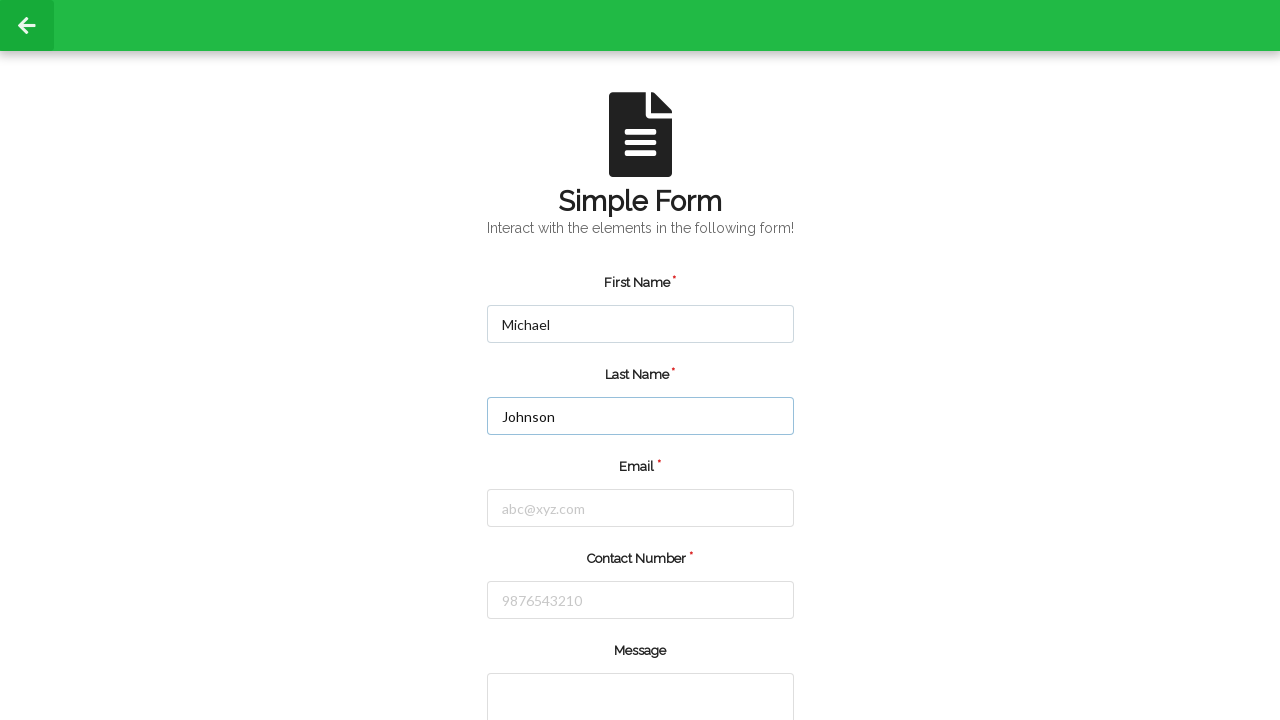

Filled email field with 'michael.johnson@example.com' on #email
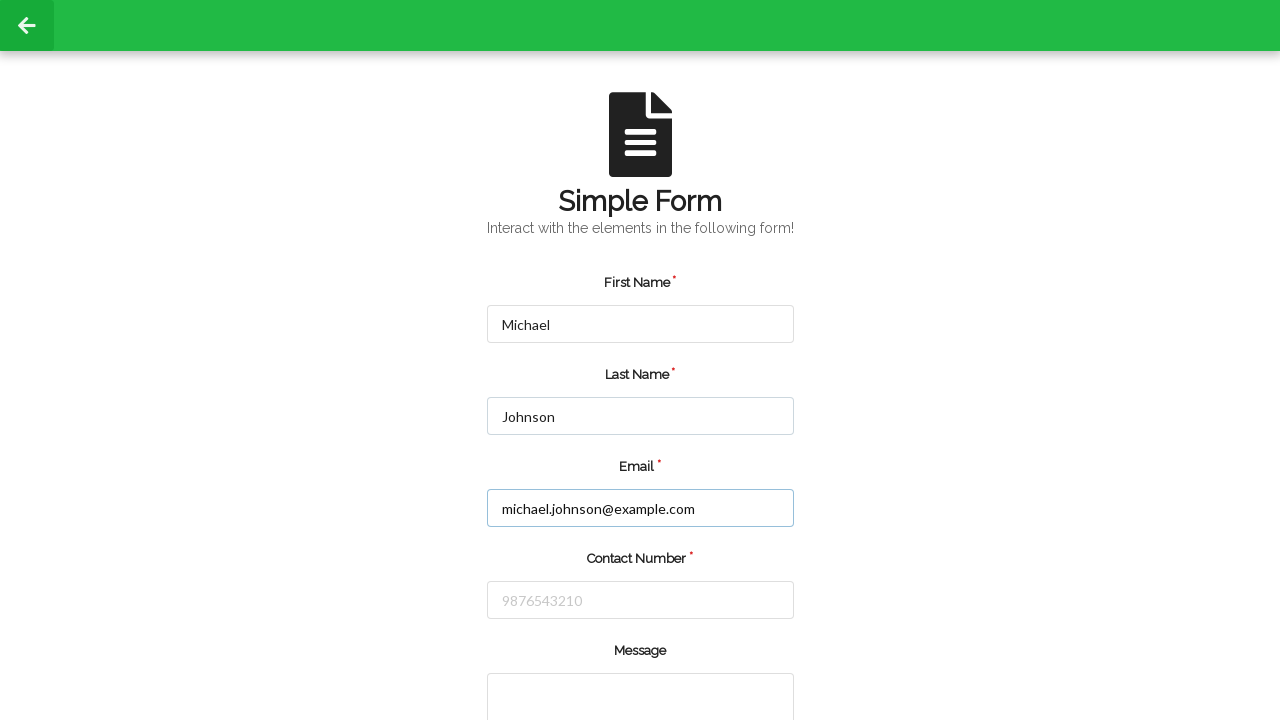

Filled phone number field with '5551234567' on #number
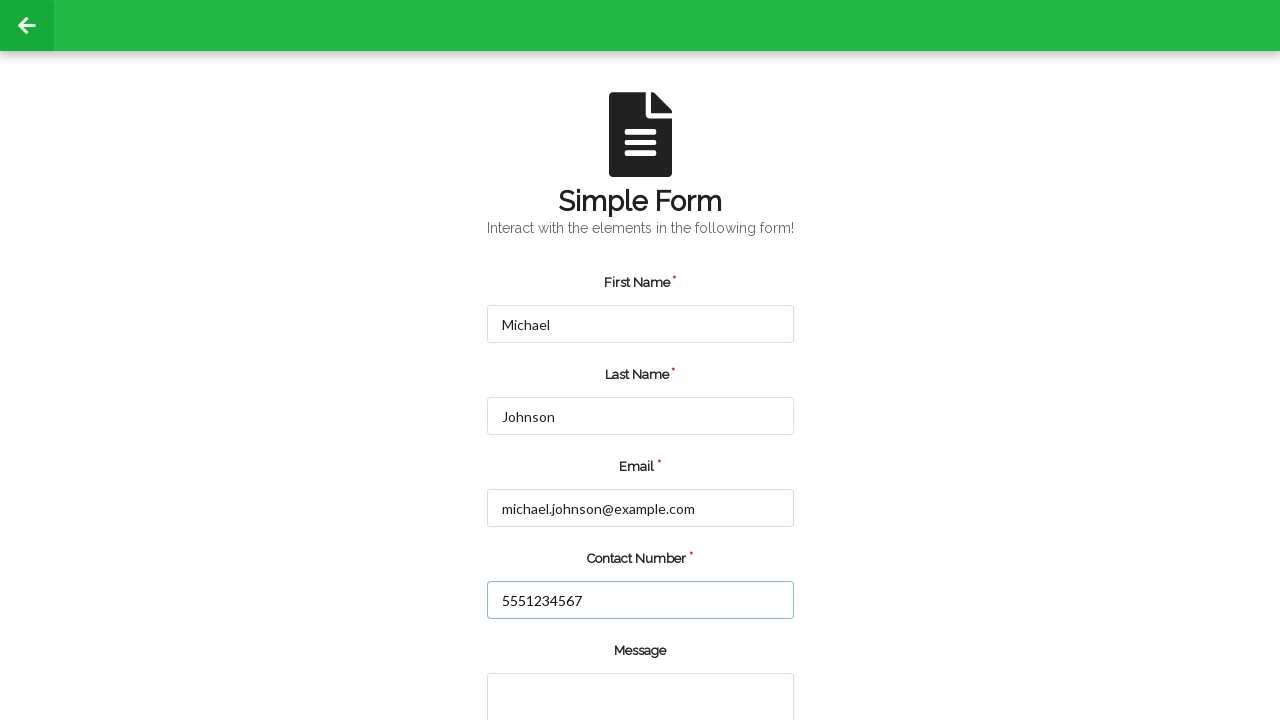

Clicked the submit button at (558, 660) on input.green
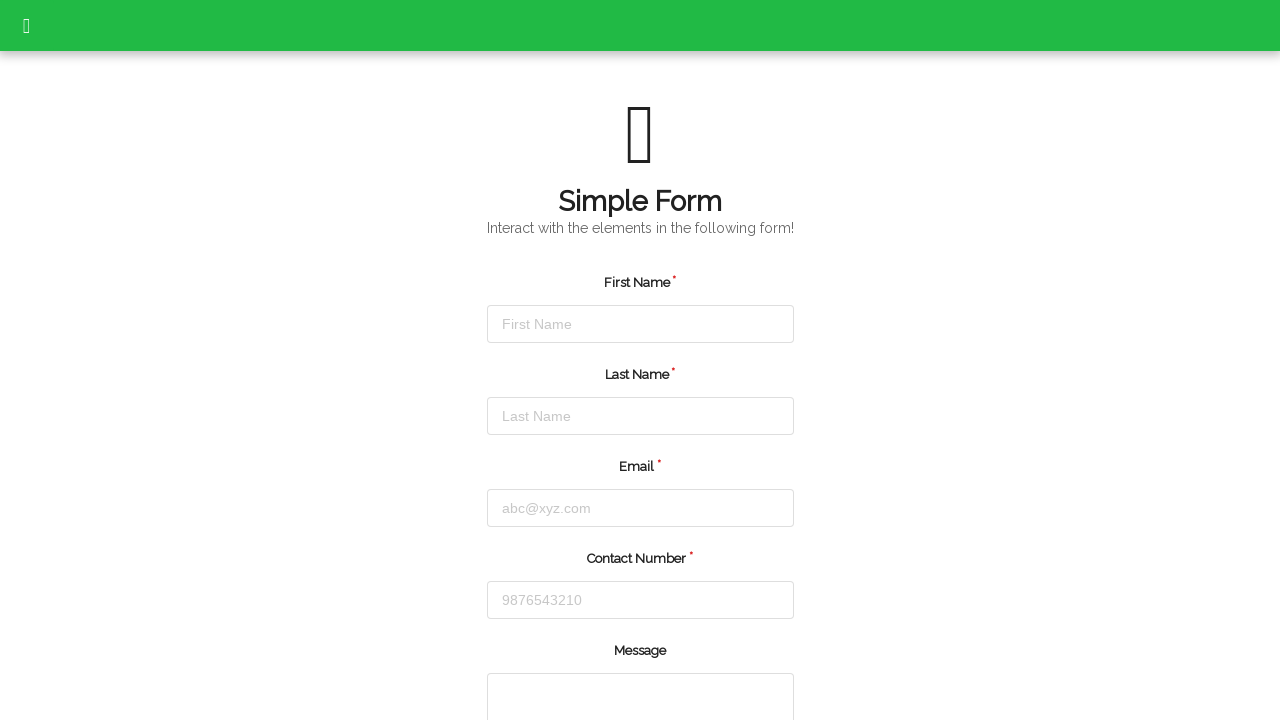

Set up alert dialog handler to accept
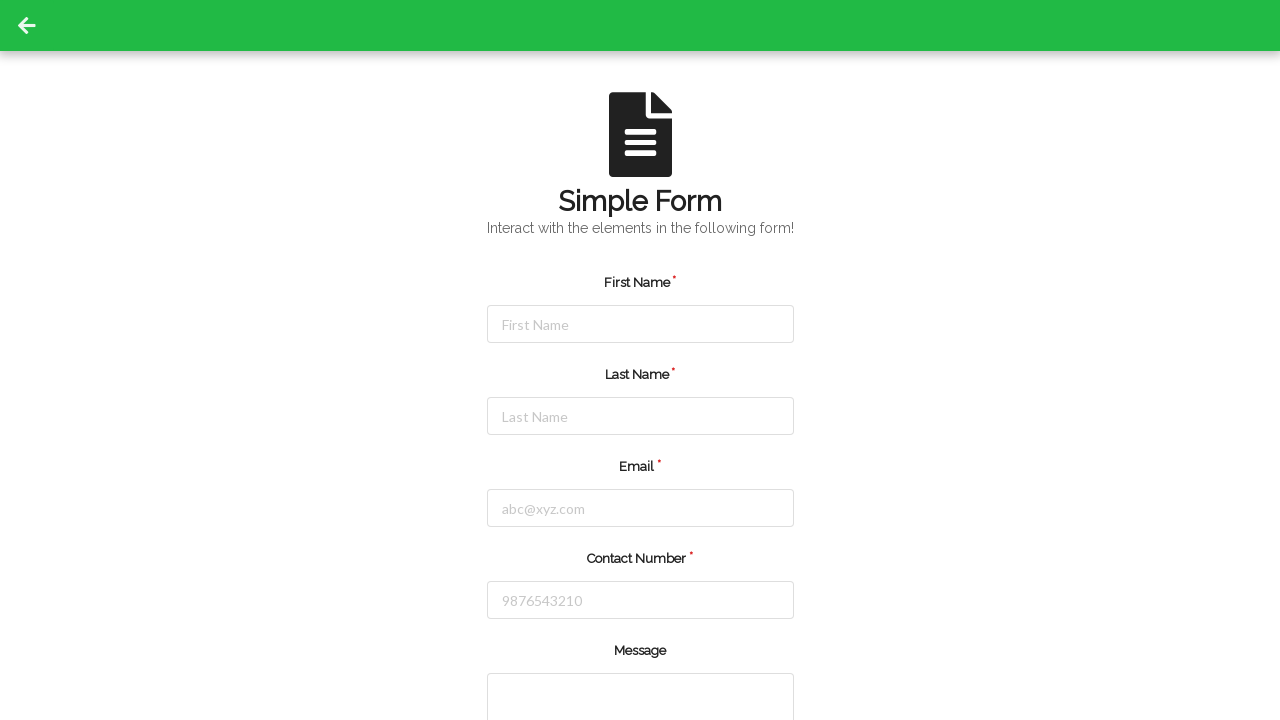

Waited for alert dialog processing
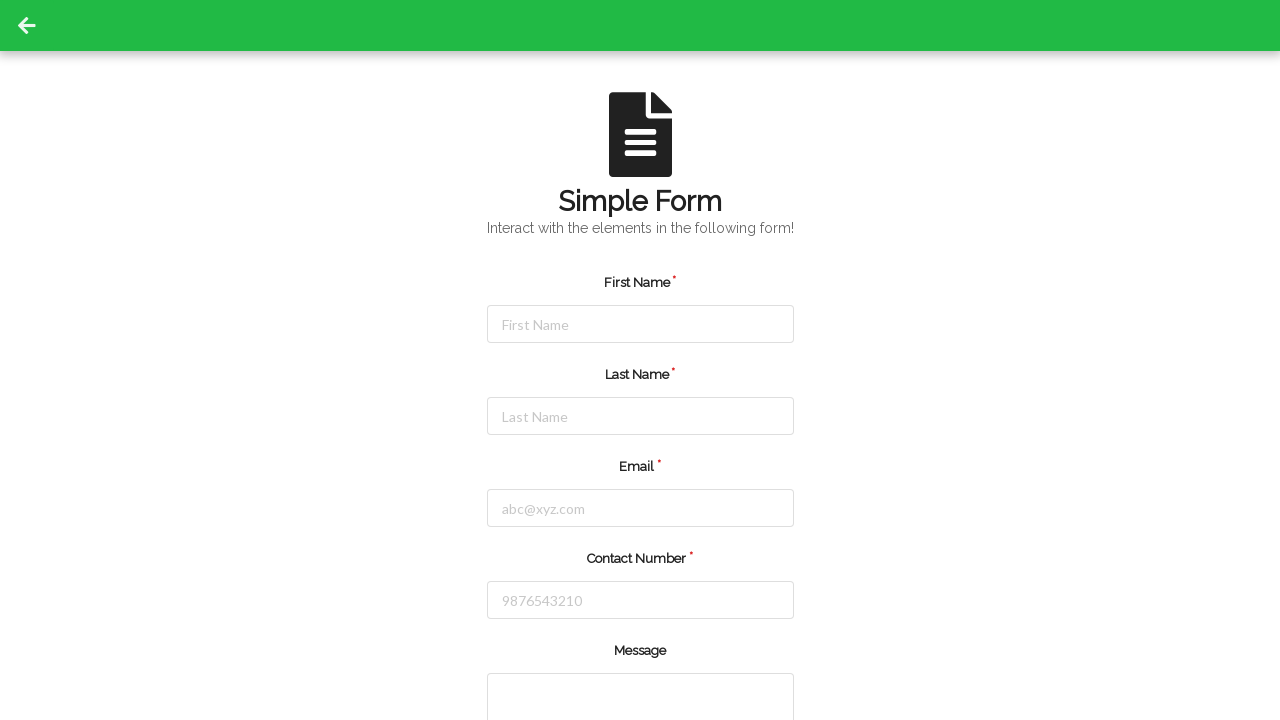

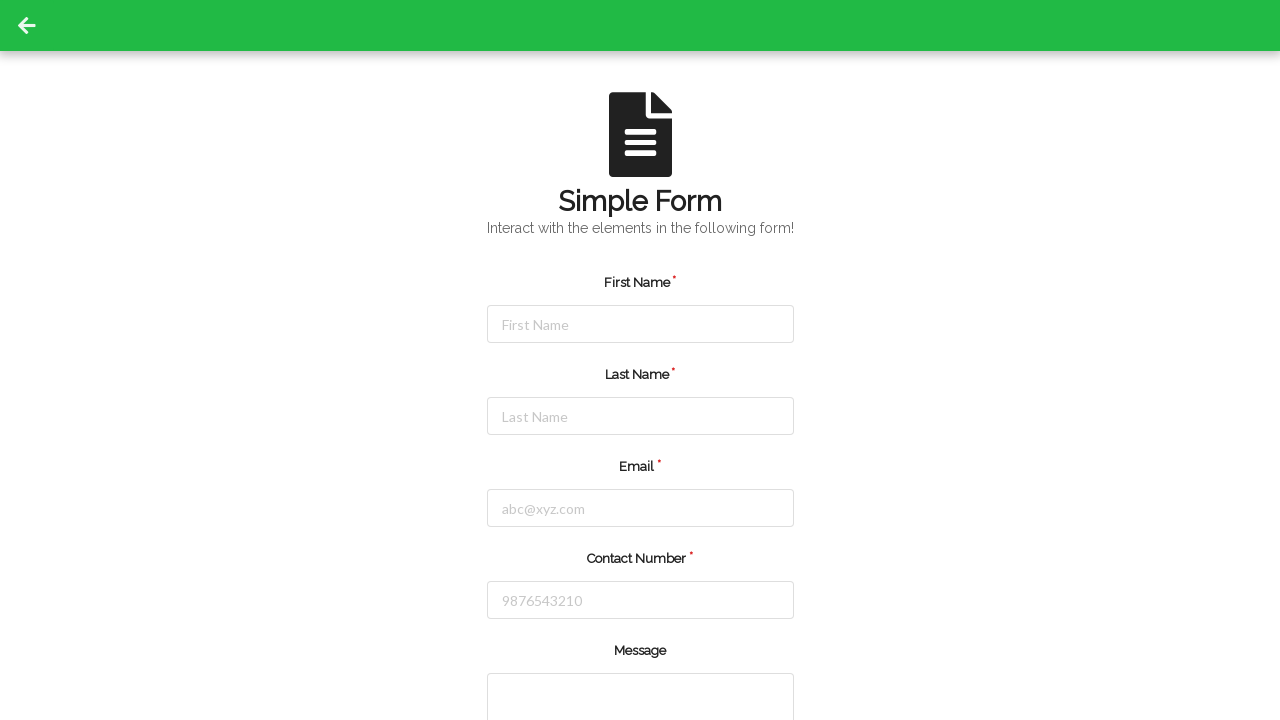